Tests different types of mouse clicks including double-click, single click, and right-click on form buttons

Starting URL: http://sahitest.com/demo/clicks.htm

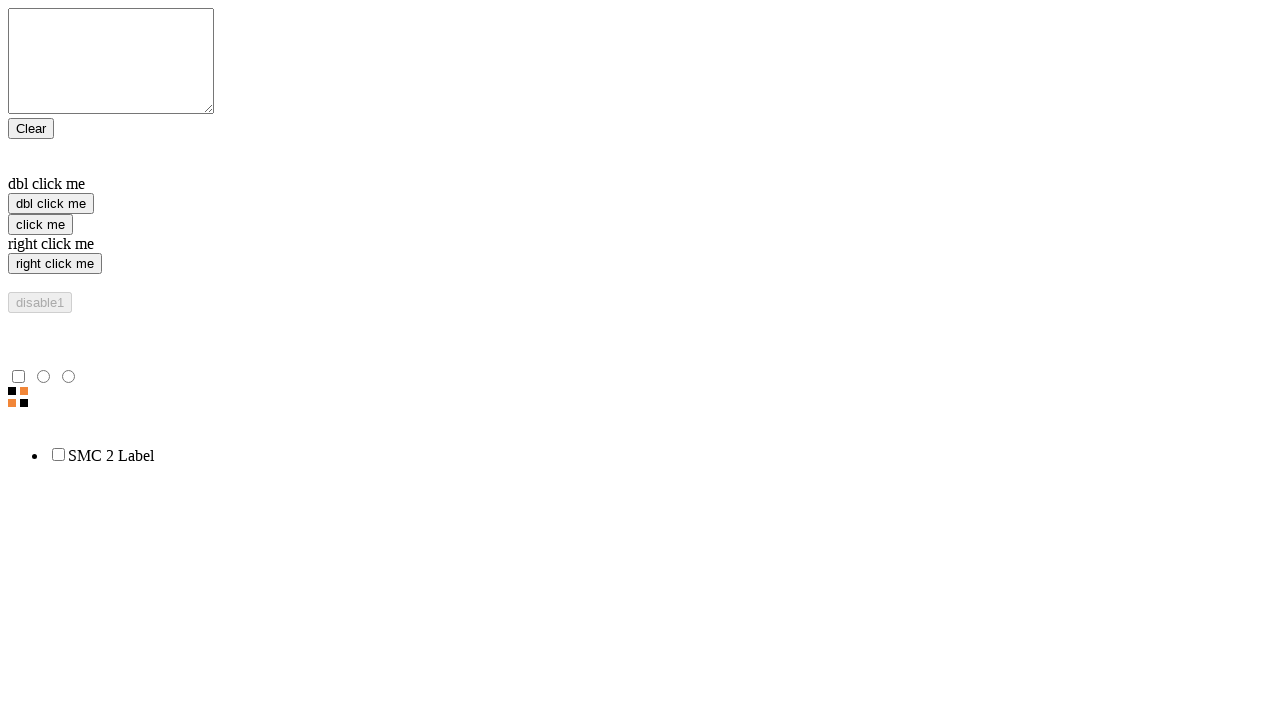

Navigated to clicks test page
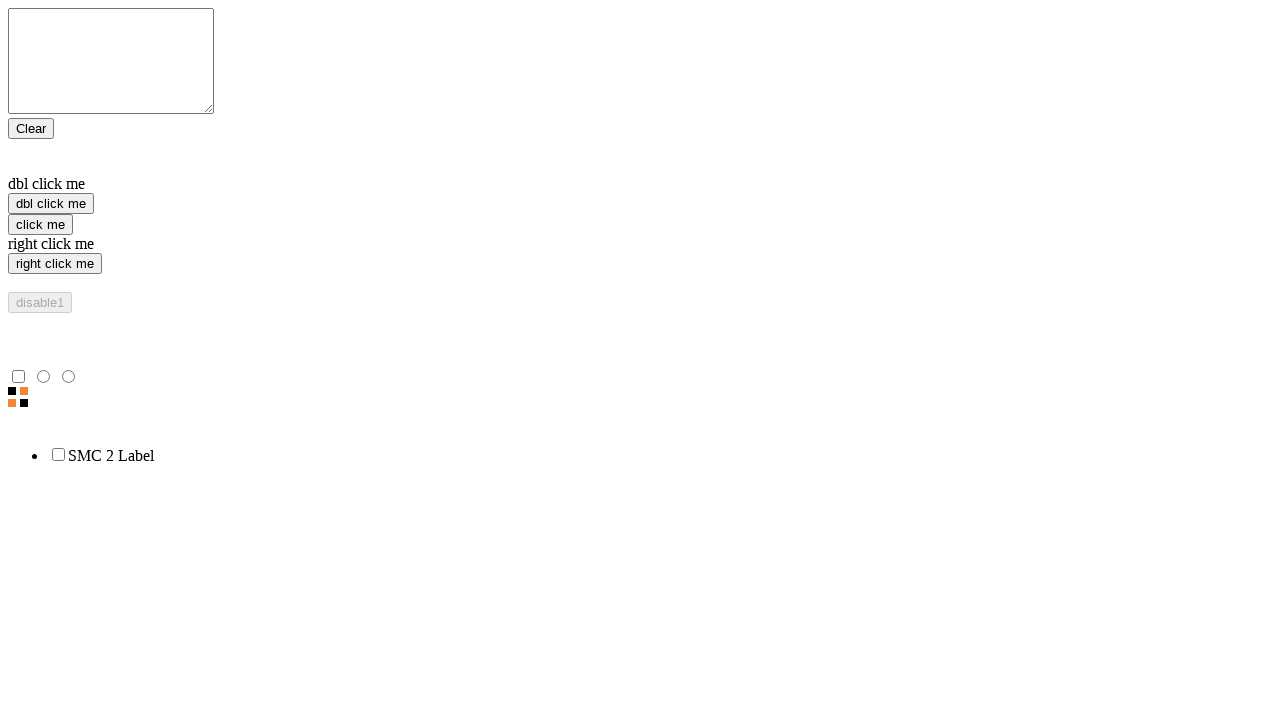

Located double-click button element
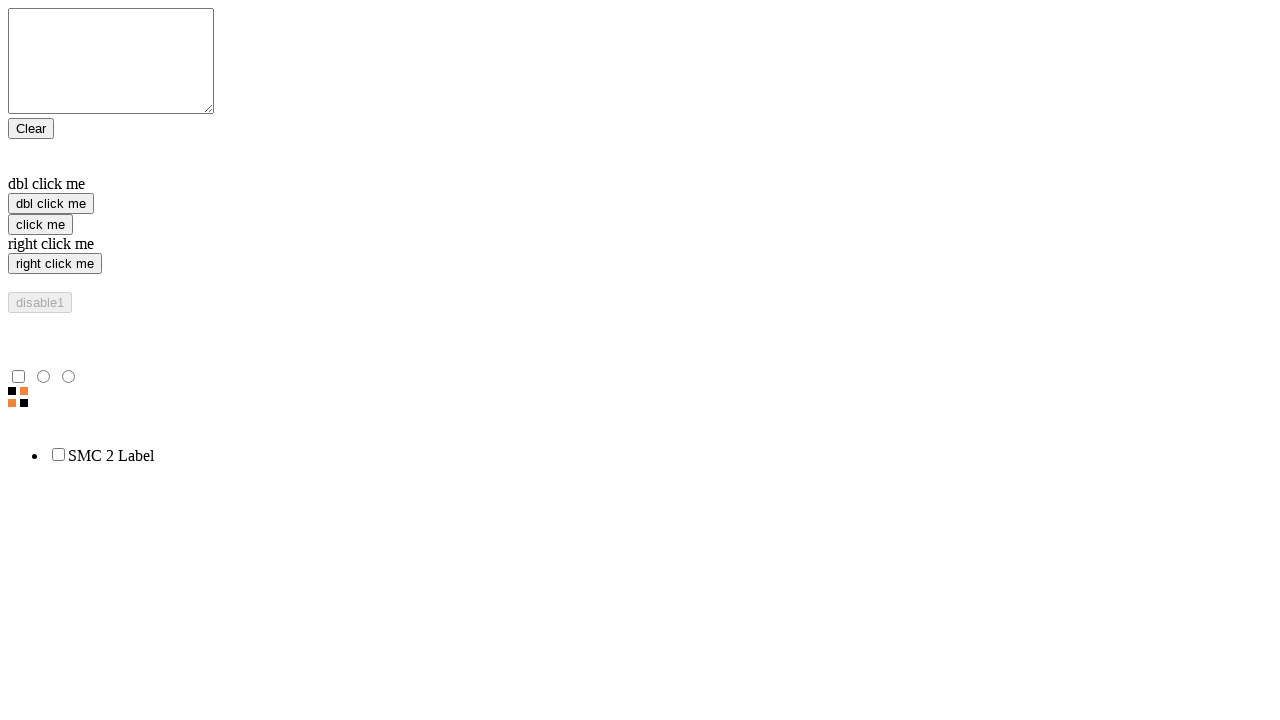

Located single-click button element
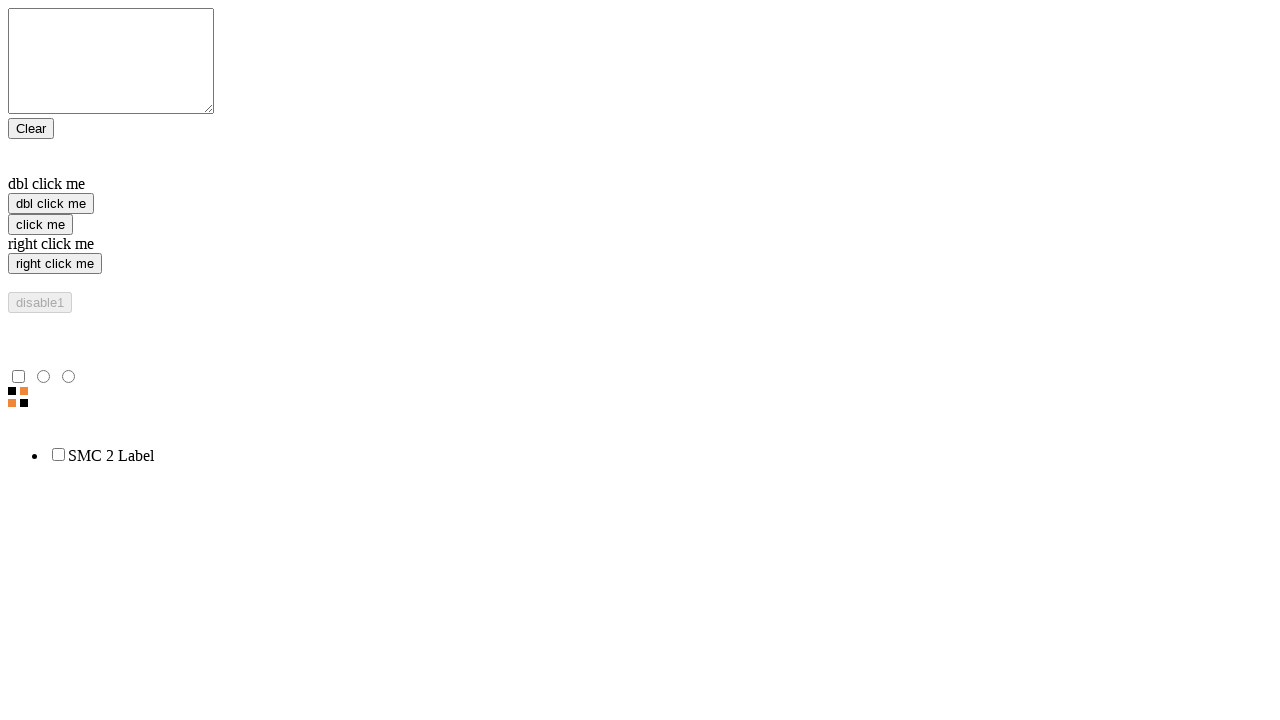

Located right-click button element
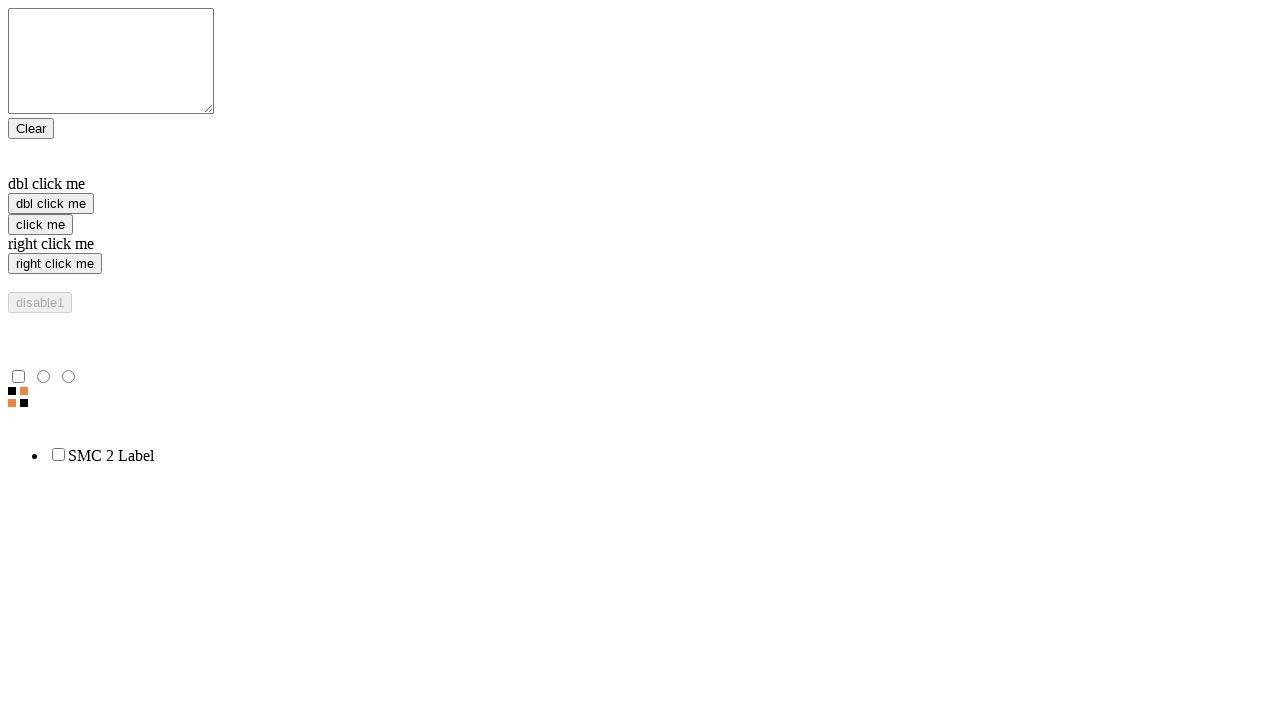

Performed double-click on button at (51, 204) on xpath=/html/body/form/input[2]
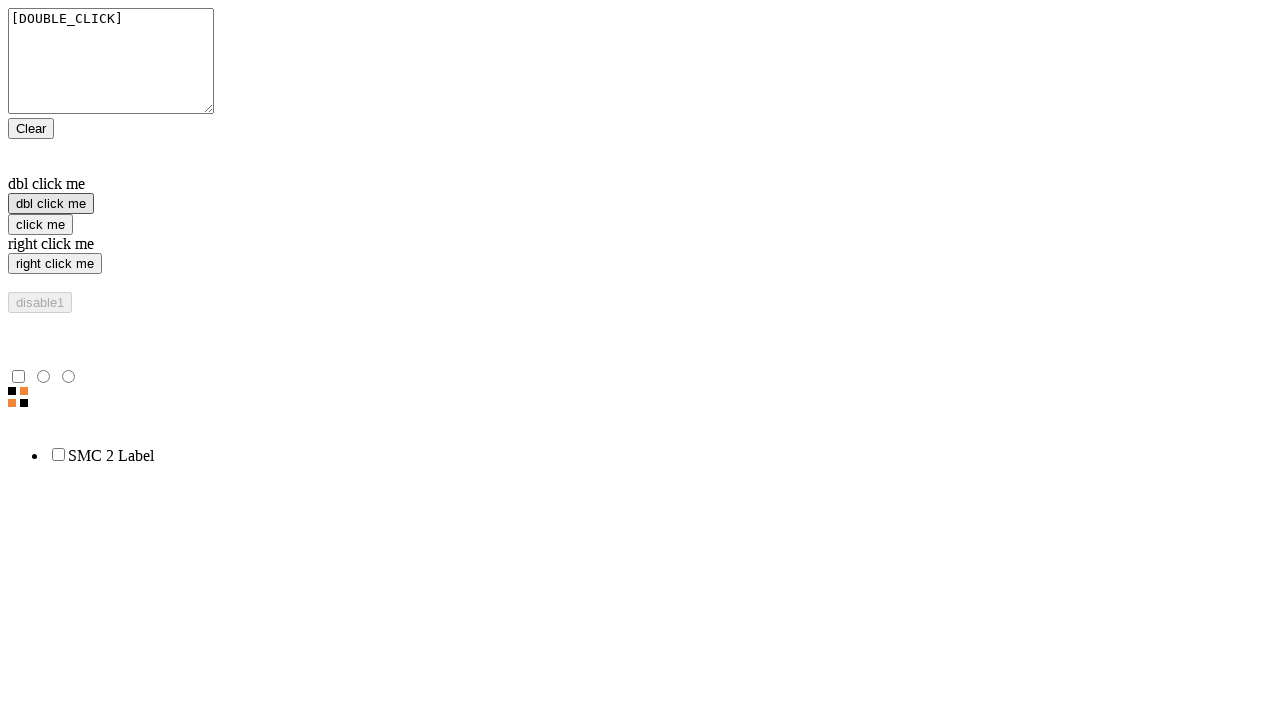

Performed single click on button at (40, 224) on xpath=/html/body/form/input[3]
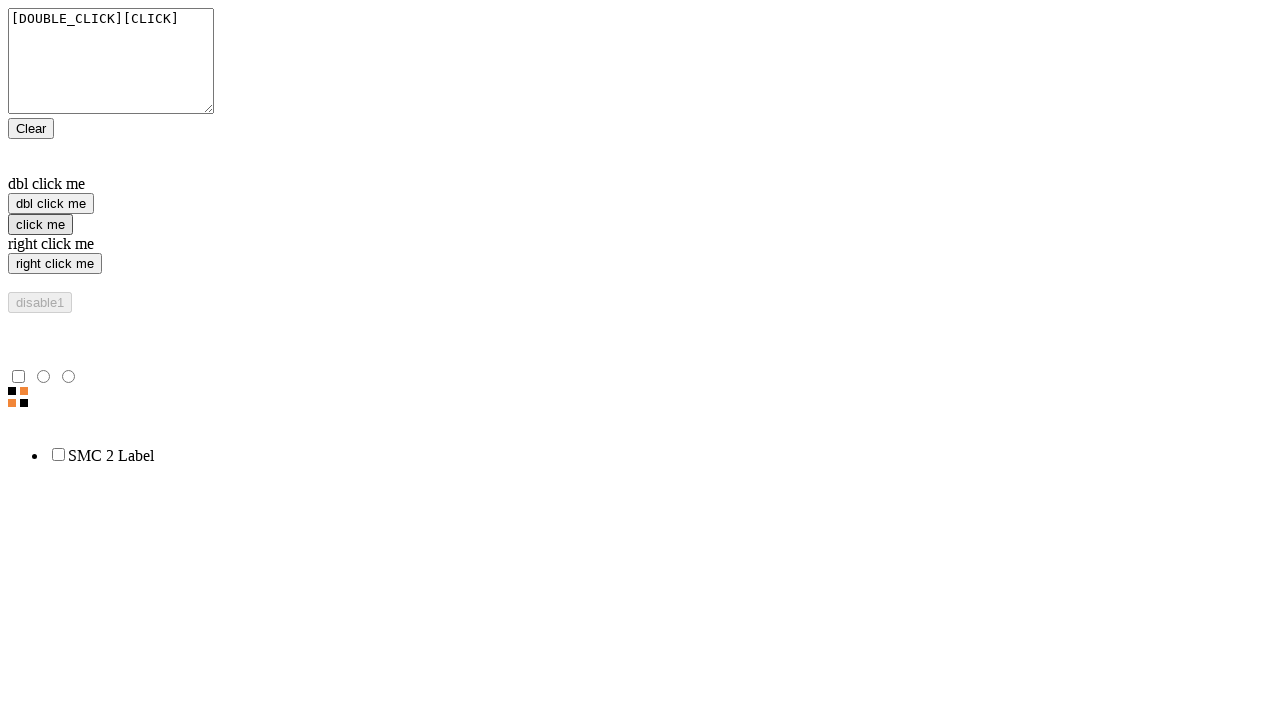

Performed right-click on button at (55, 264) on xpath=/html/body/form/input[4]
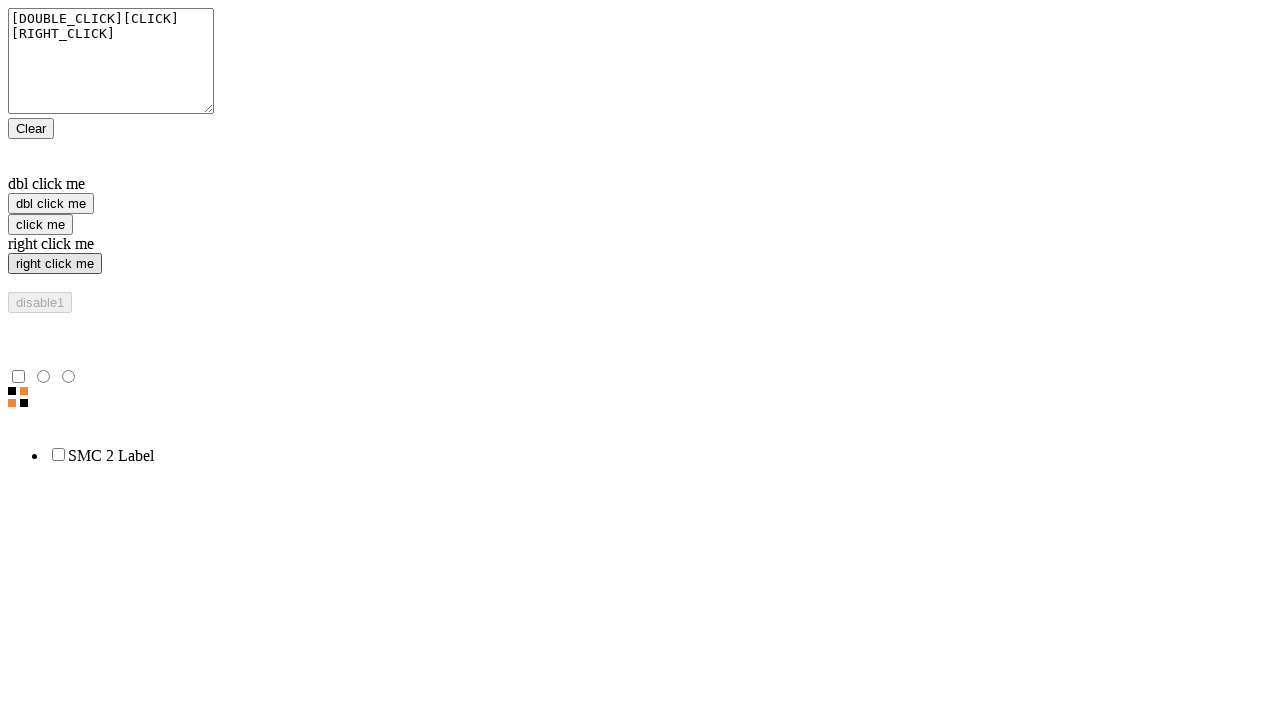

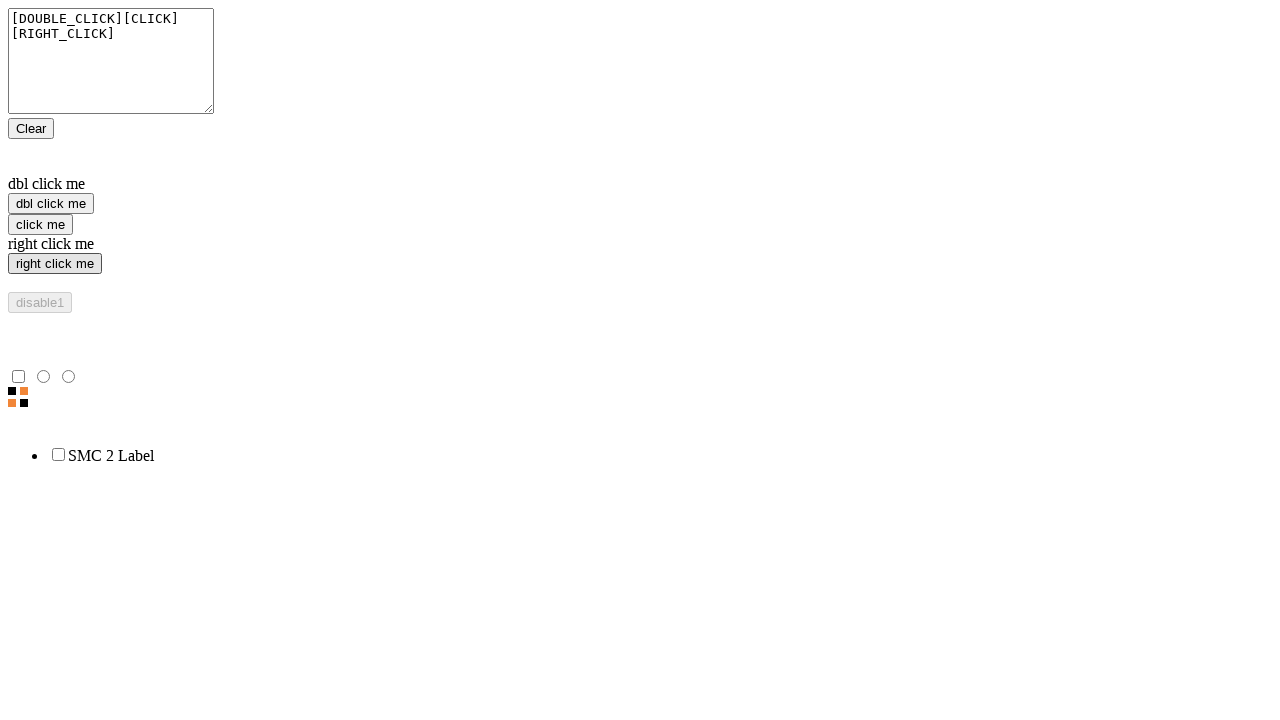